Tests checkbox and radio button selection, and verifies element visibility toggling functionality on an automation practice page

Starting URL: https://rahulshettyacademy.com/AutomationPractice/

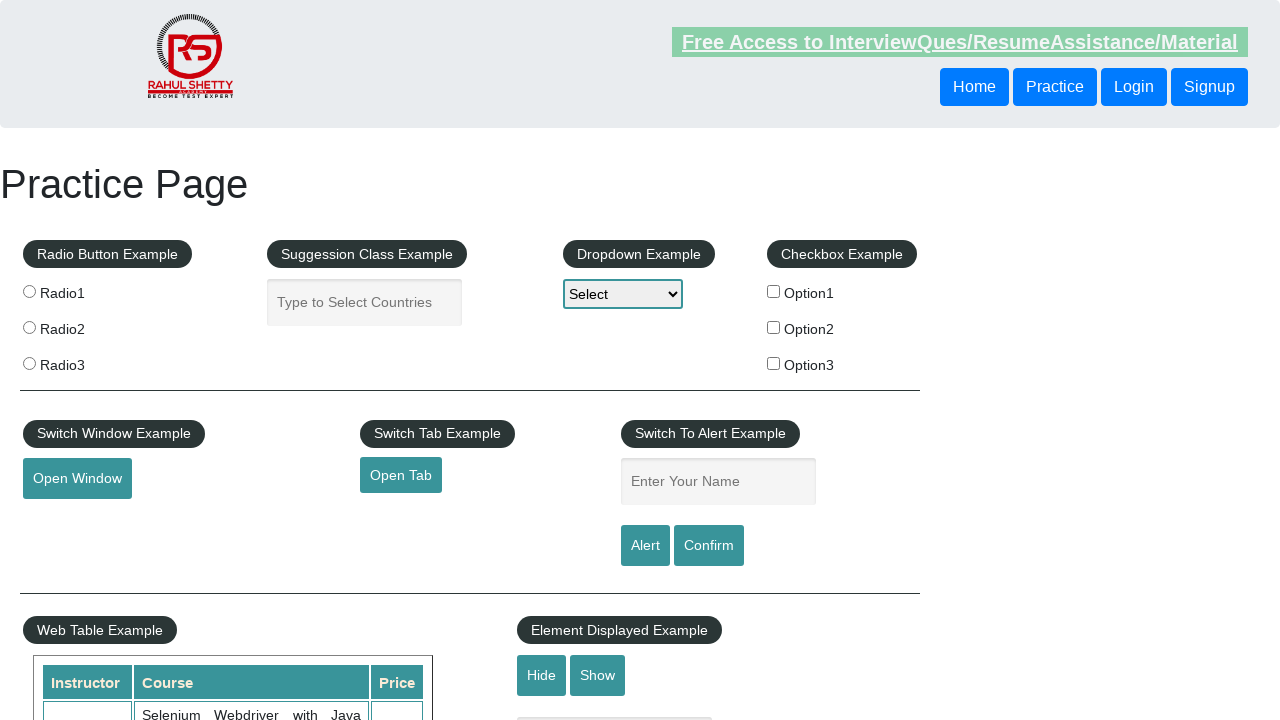

Located all checkbox elements on the page
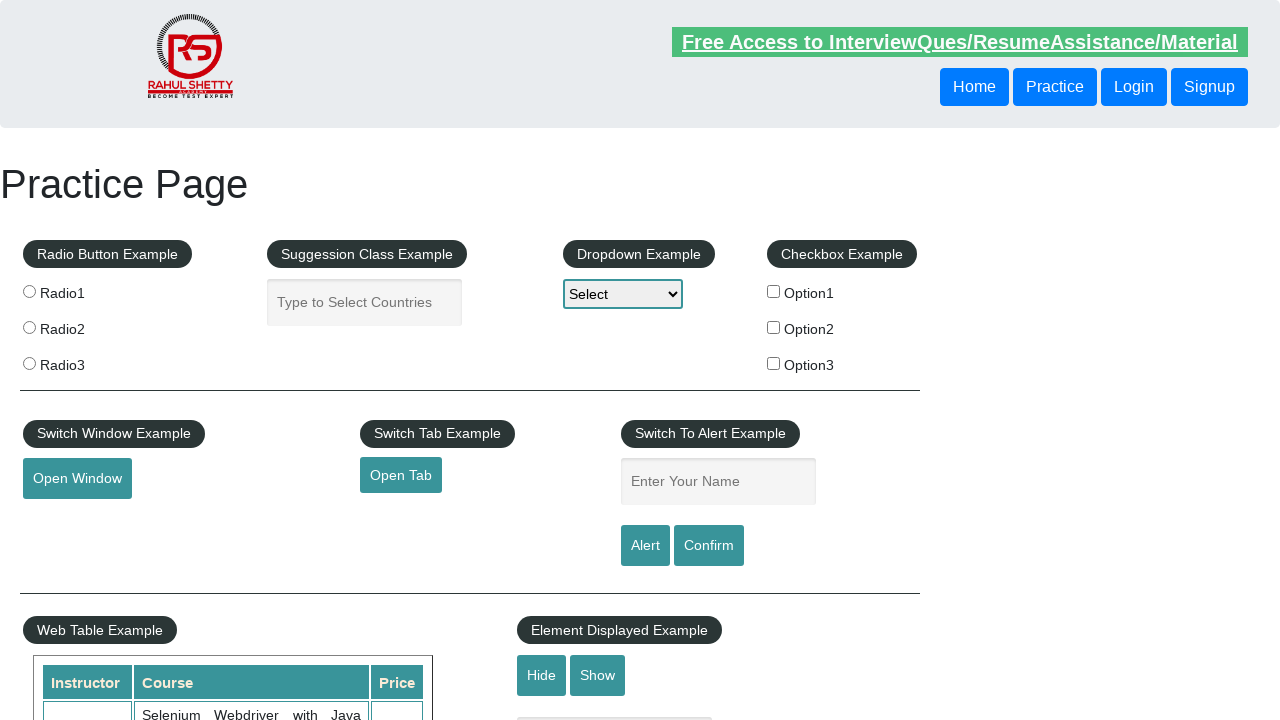

Found 3 checkboxes on the page
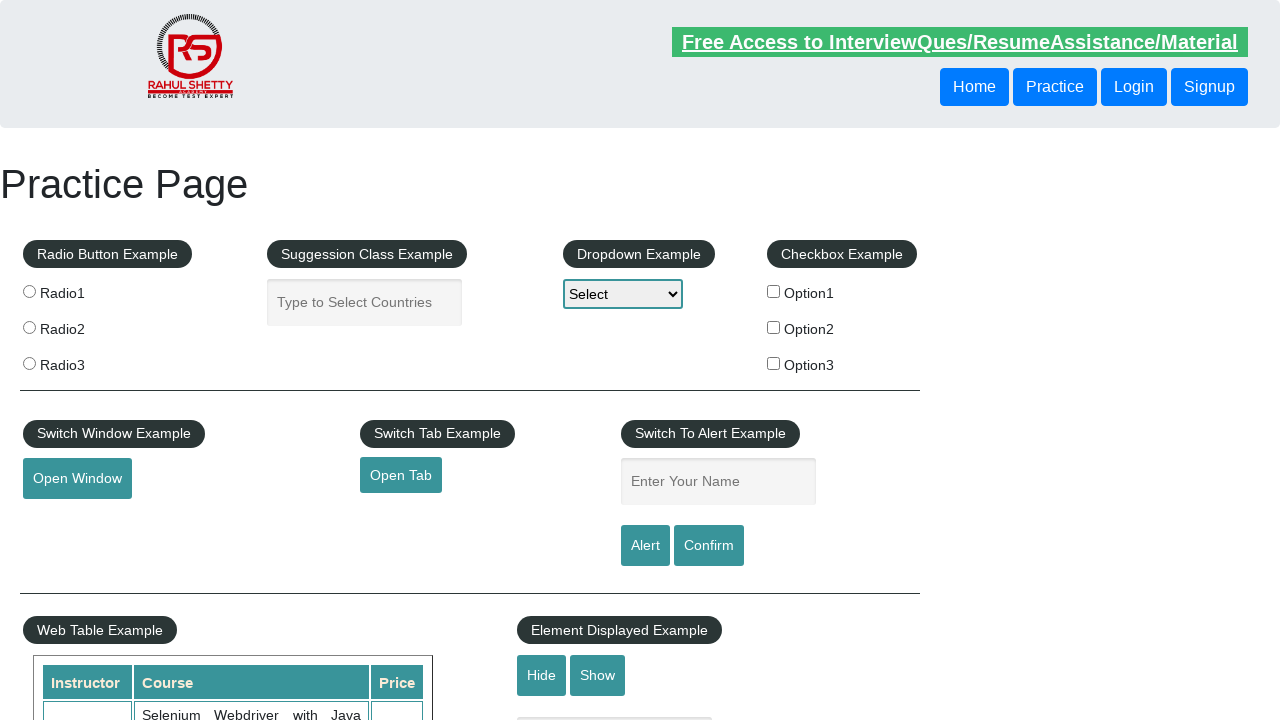

Retrieved checkbox at index 0
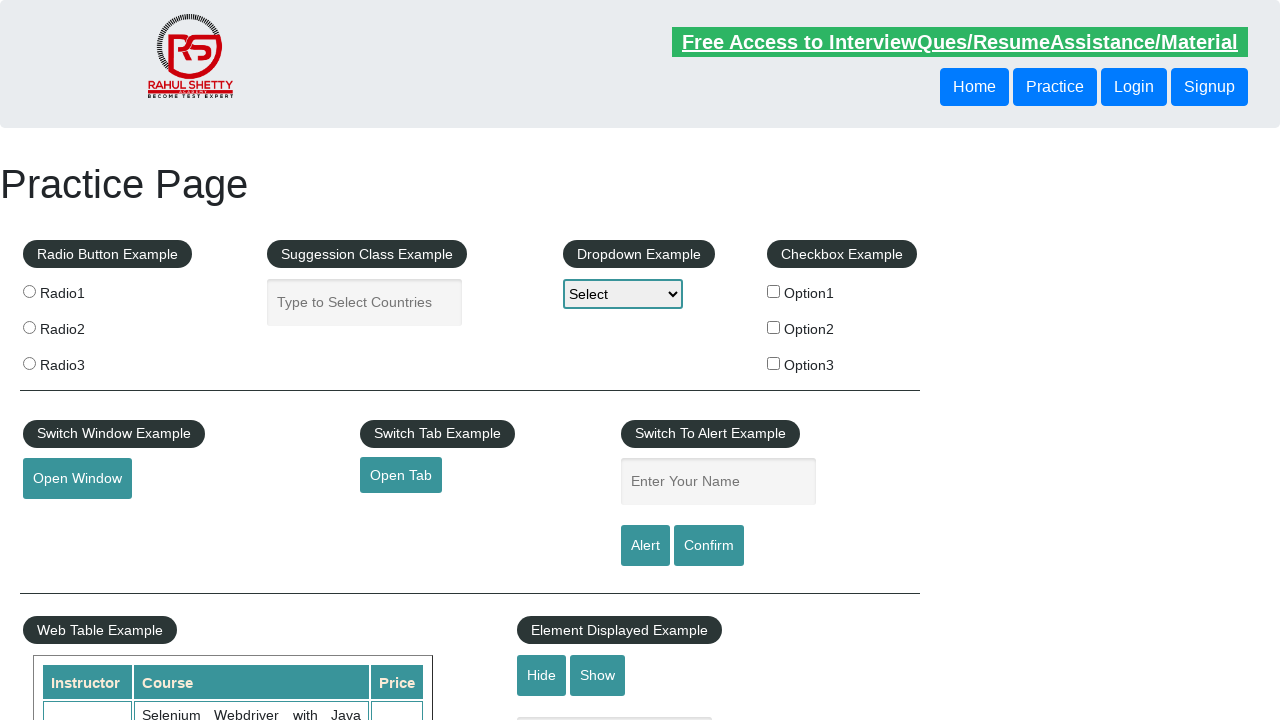

Retrieved checkbox at index 1
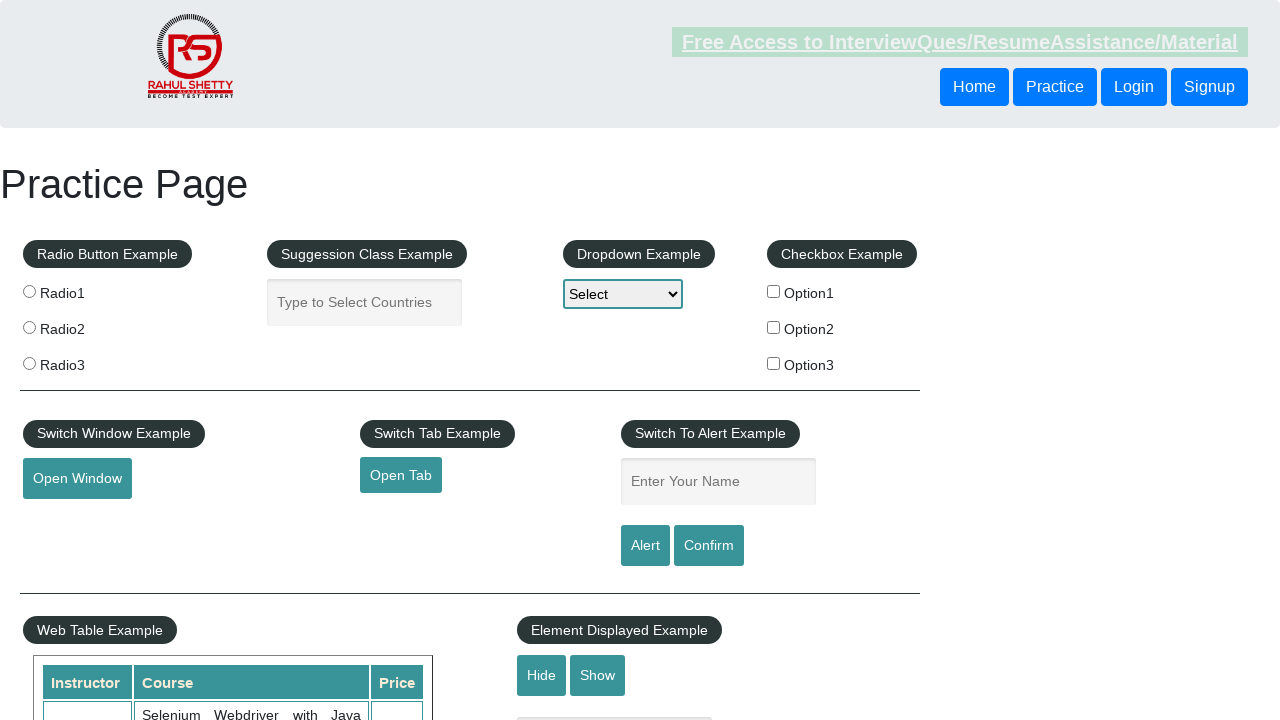

Identified checkbox with value='option2'
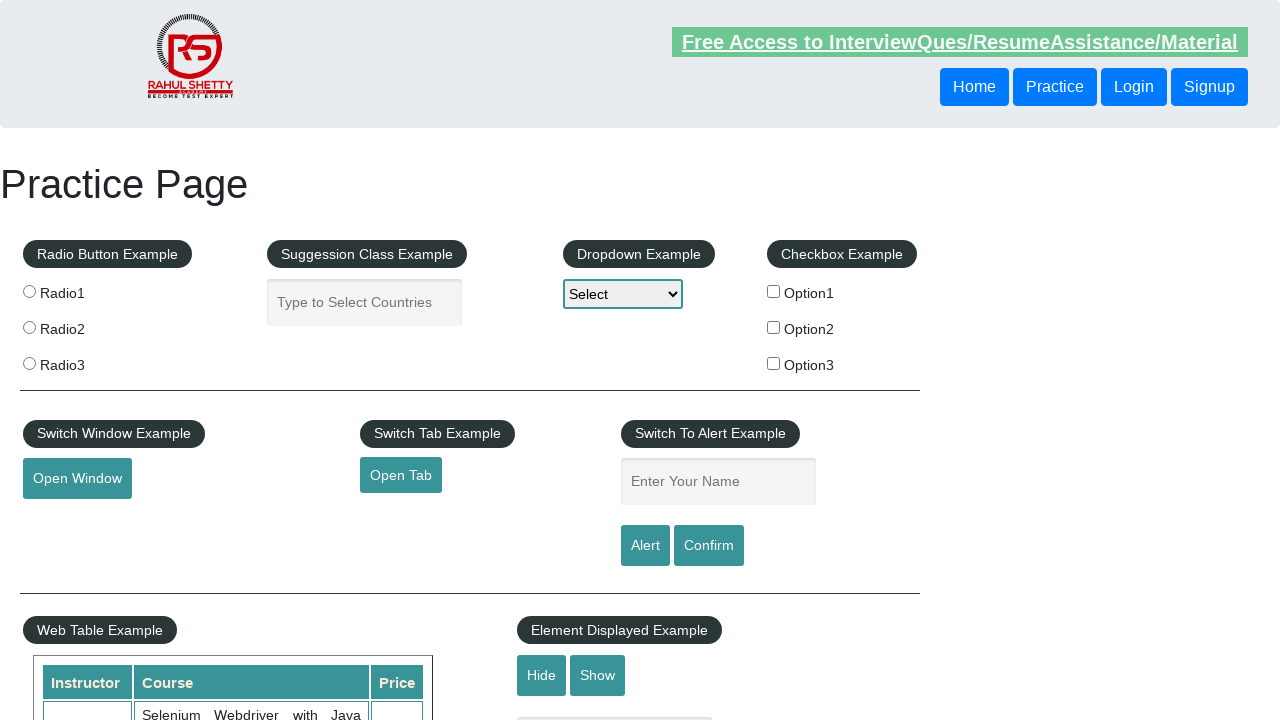

Clicked checkbox with value='option2' at (774, 327) on input[type='checkbox'] >> nth=1
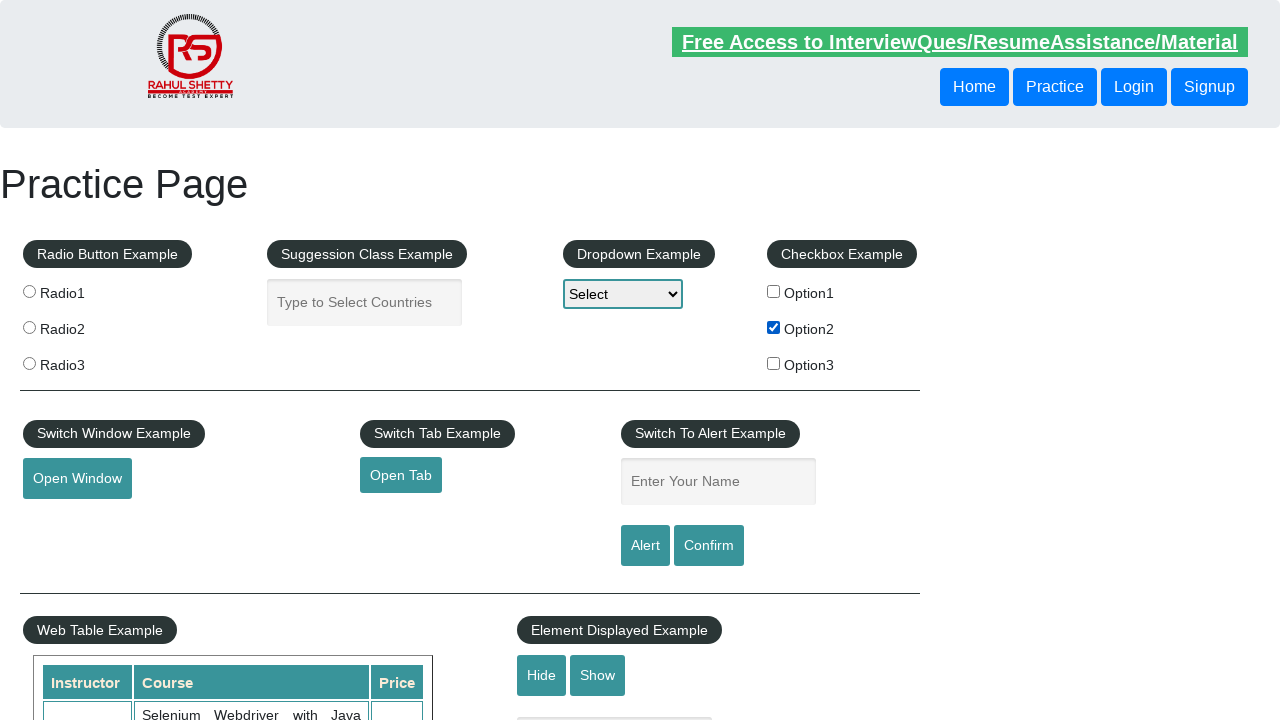

Clicked radio button with value='radio3' at (29, 363) on input[value='radio3']
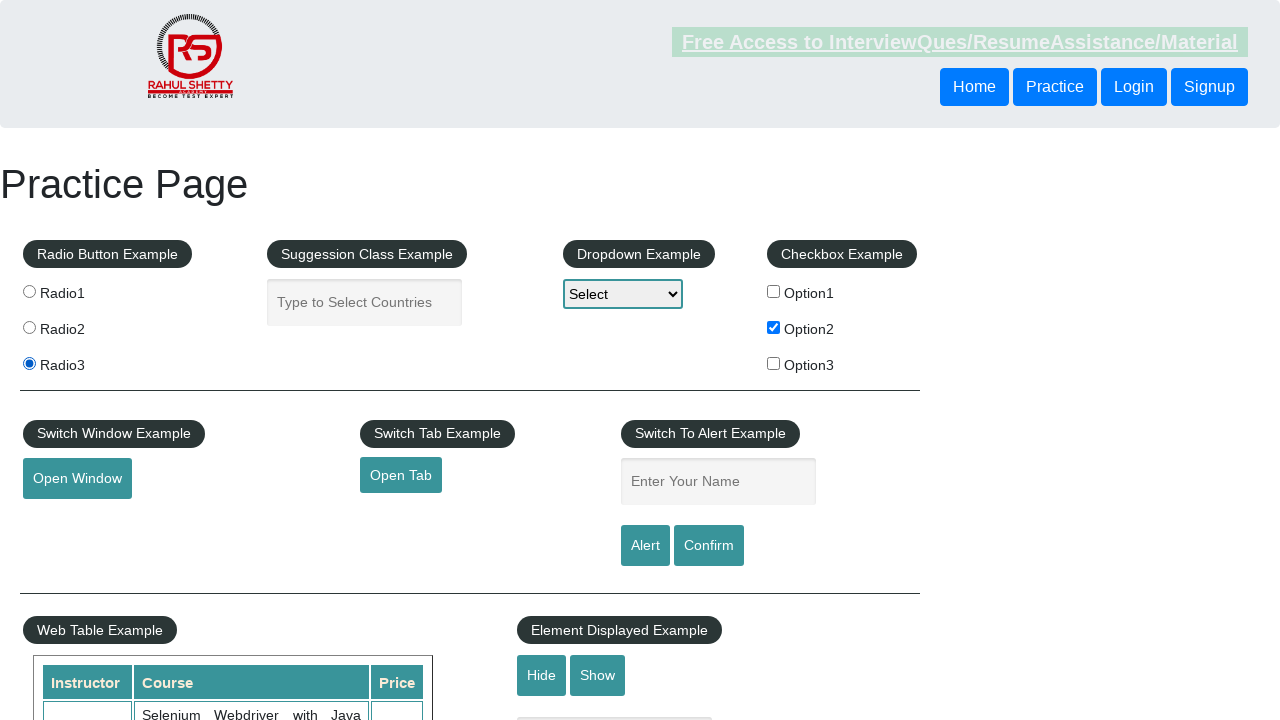

Clicked hide button to toggle text field visibility at (542, 675) on #hide-textbox
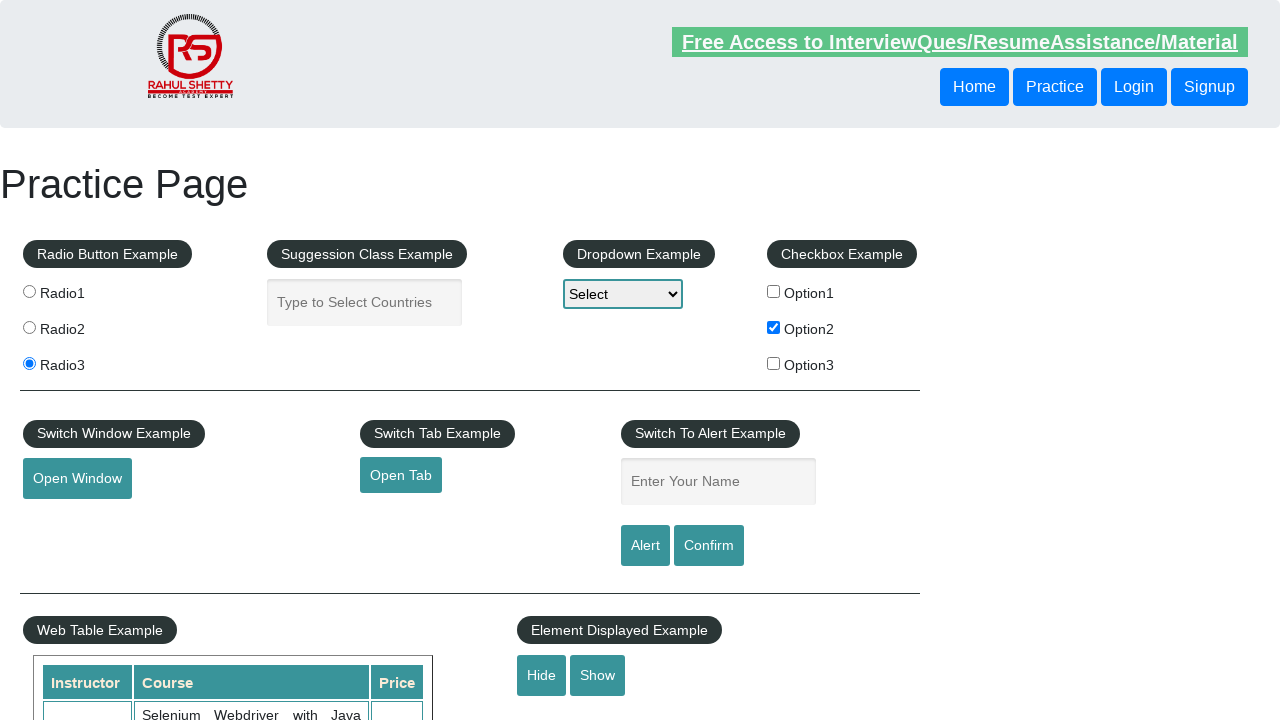

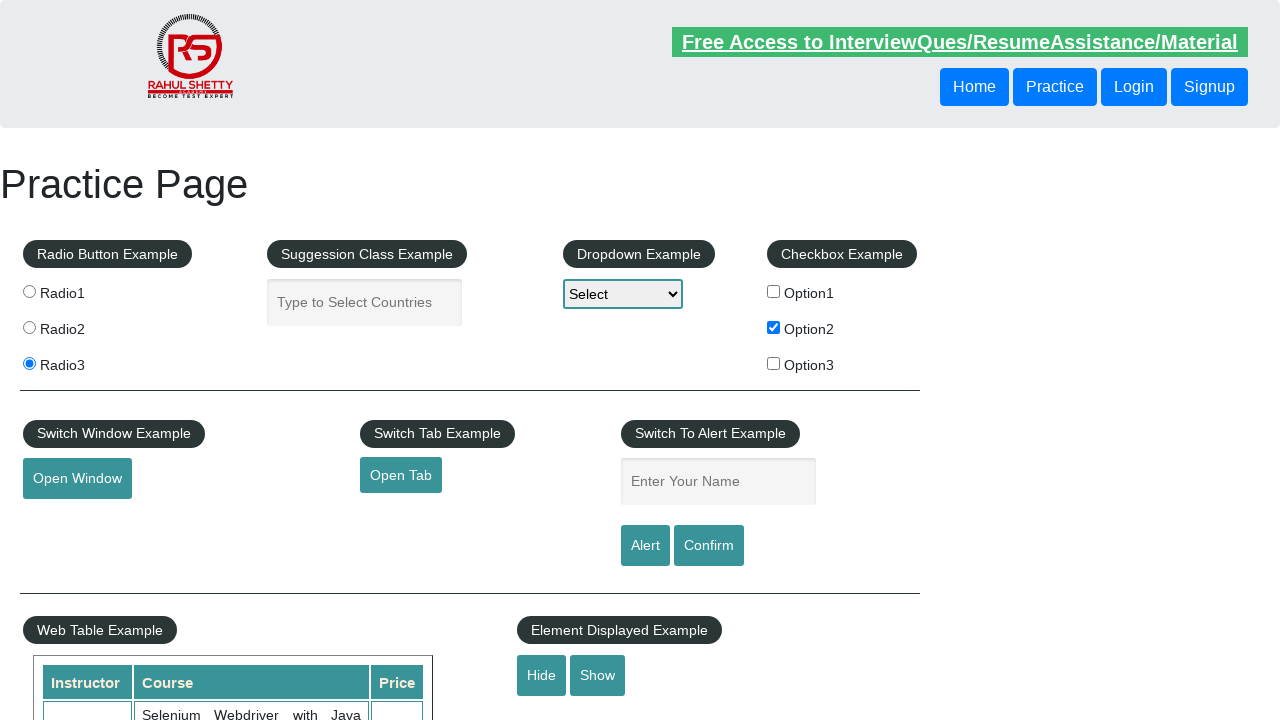